Navigates to a GitHub repository page and interacts with the search placeholder by clicking on it, demonstrating basic page interaction and element locating capabilities.

Starting URL: https://github.com/ortoniKC/playwright-java-2023

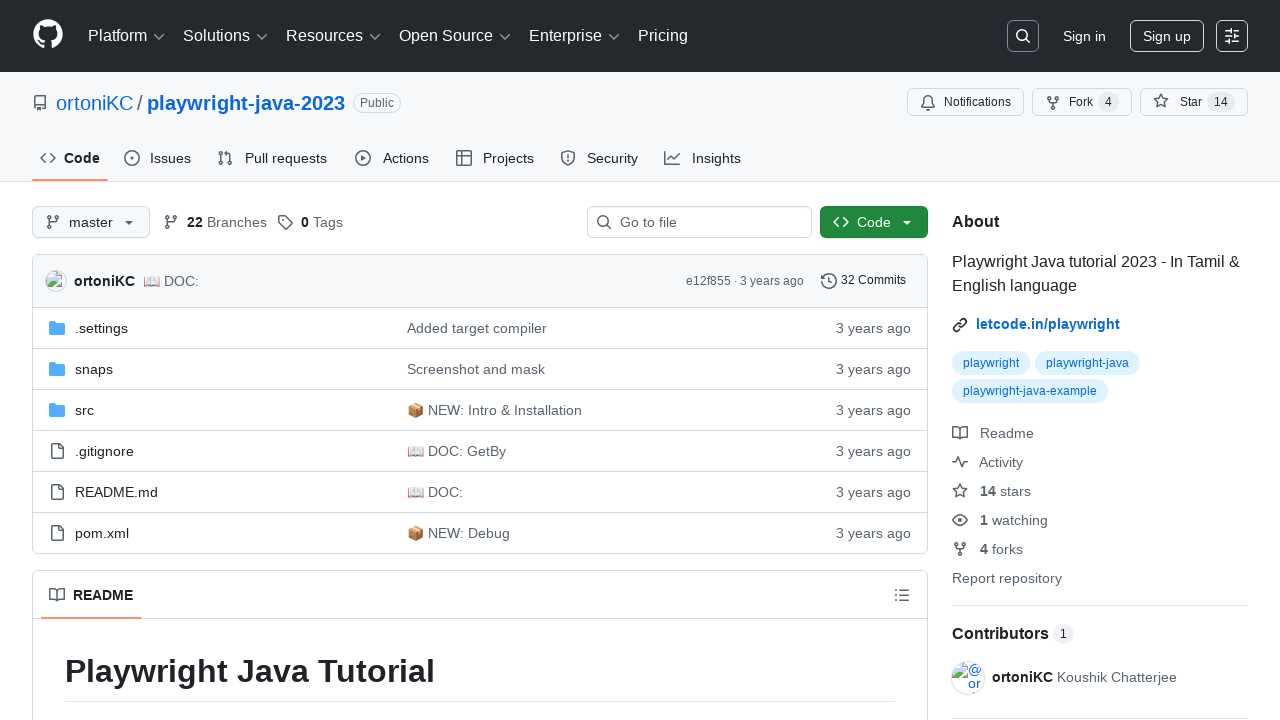

Page loaded - domcontentloaded state reached
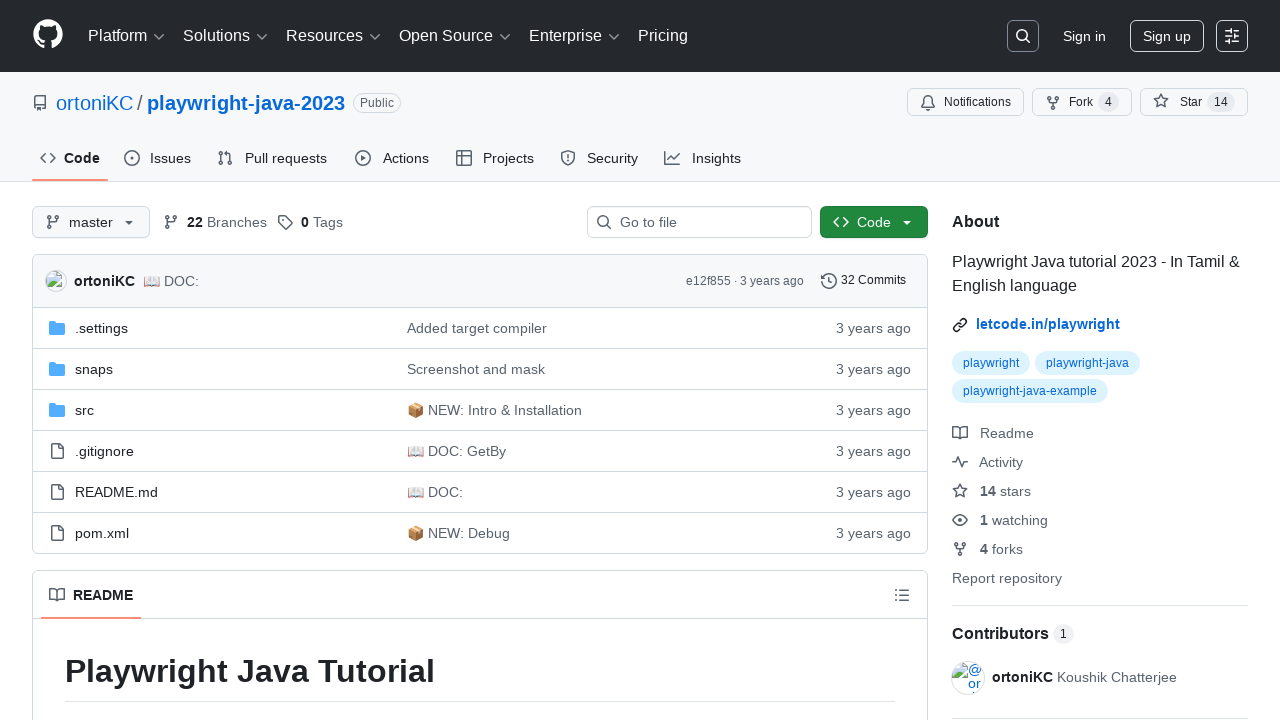

Located search placeholder element
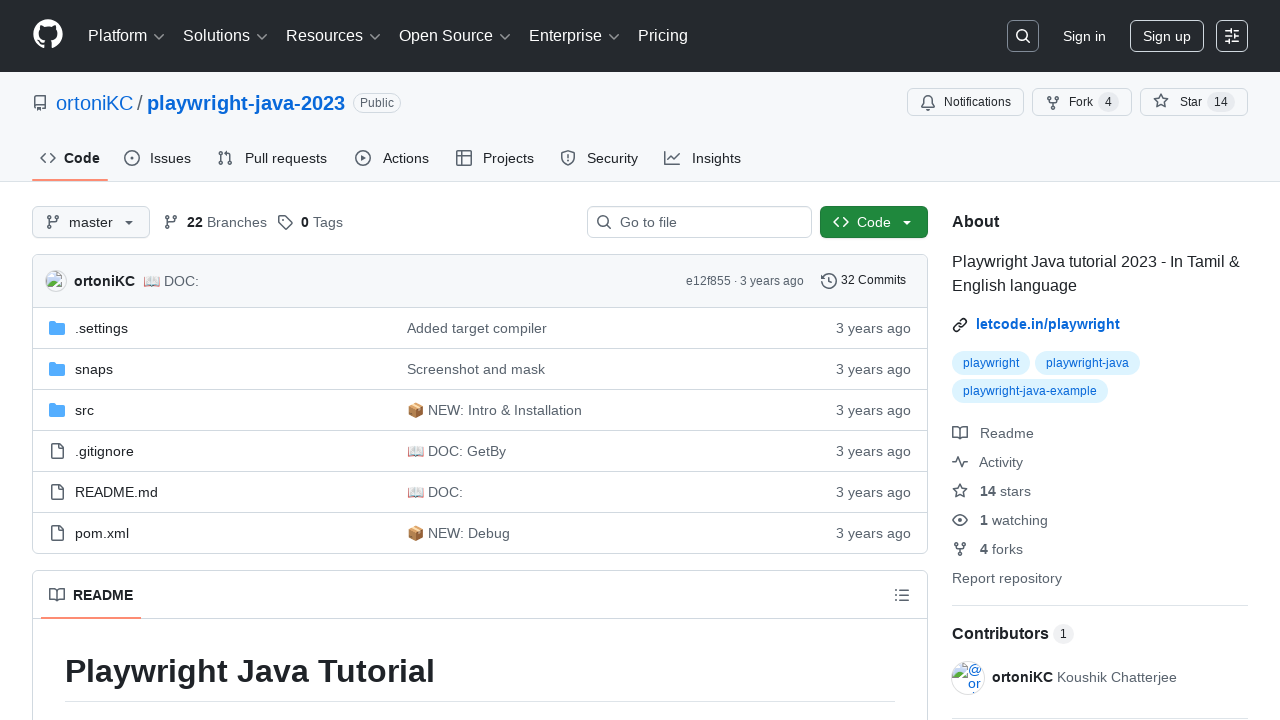

Clicked on search placeholder at (1023, 36) on internal:attr=[placeholder="Search"i]
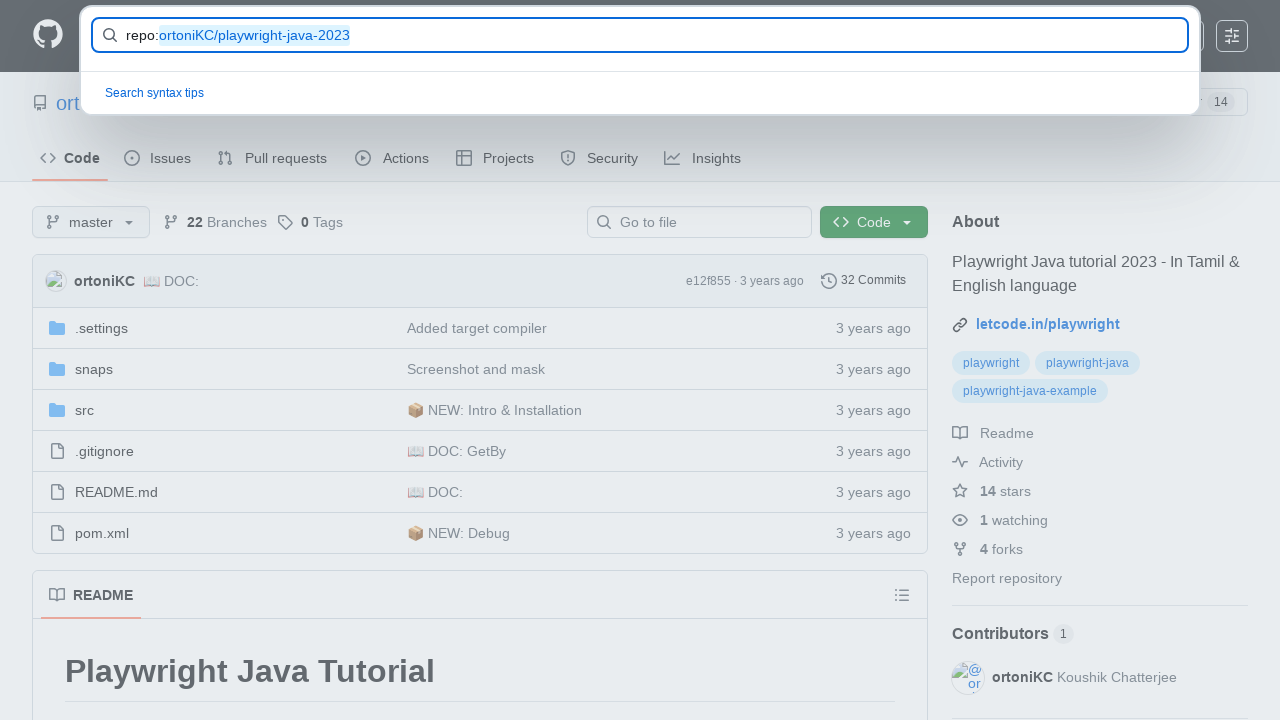

Waited 500ms for interaction to complete
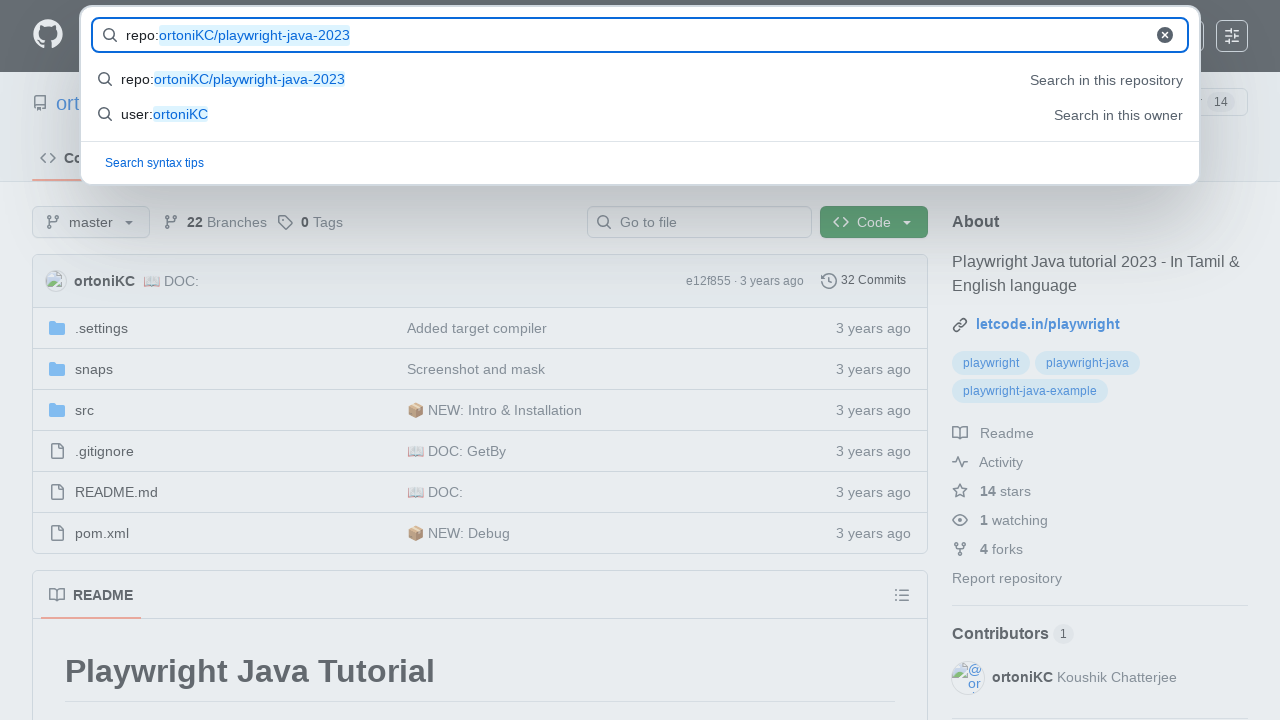

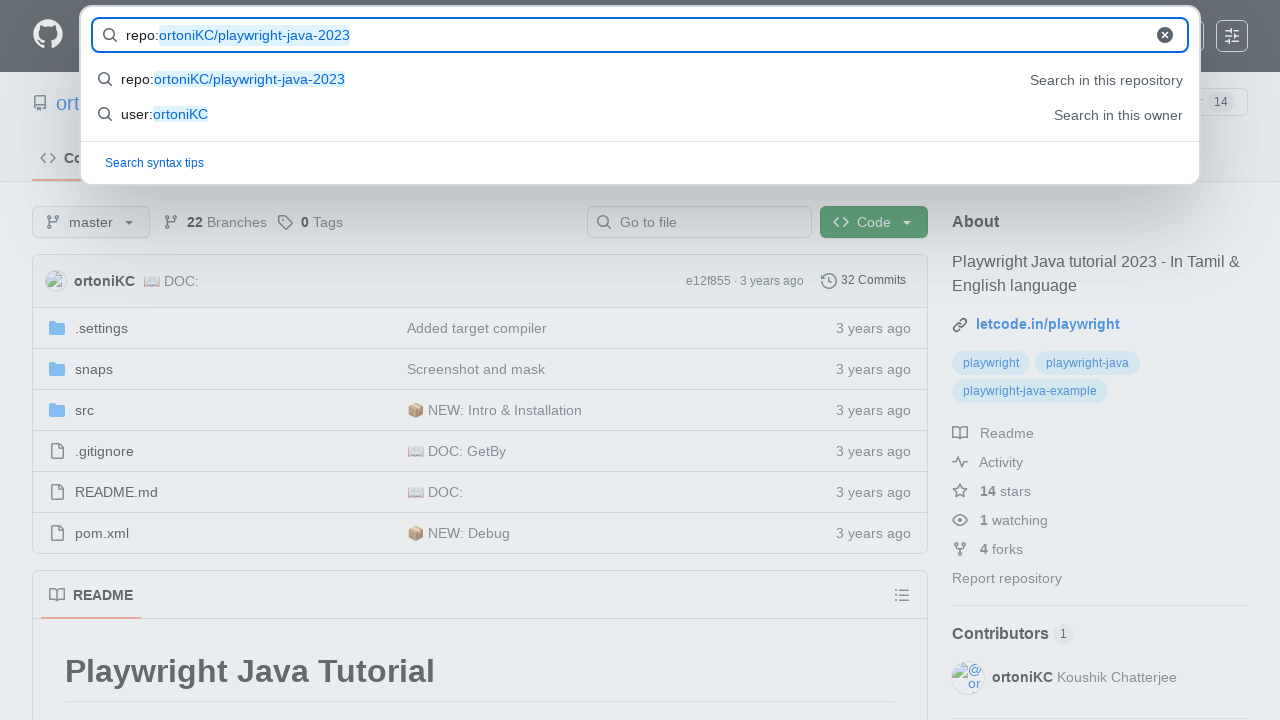